Tests interacting with nested iframes by using frame locators to navigate through outer and inner frames and clicking a button

Starting URL: https://leafground.com/frame.xhtml

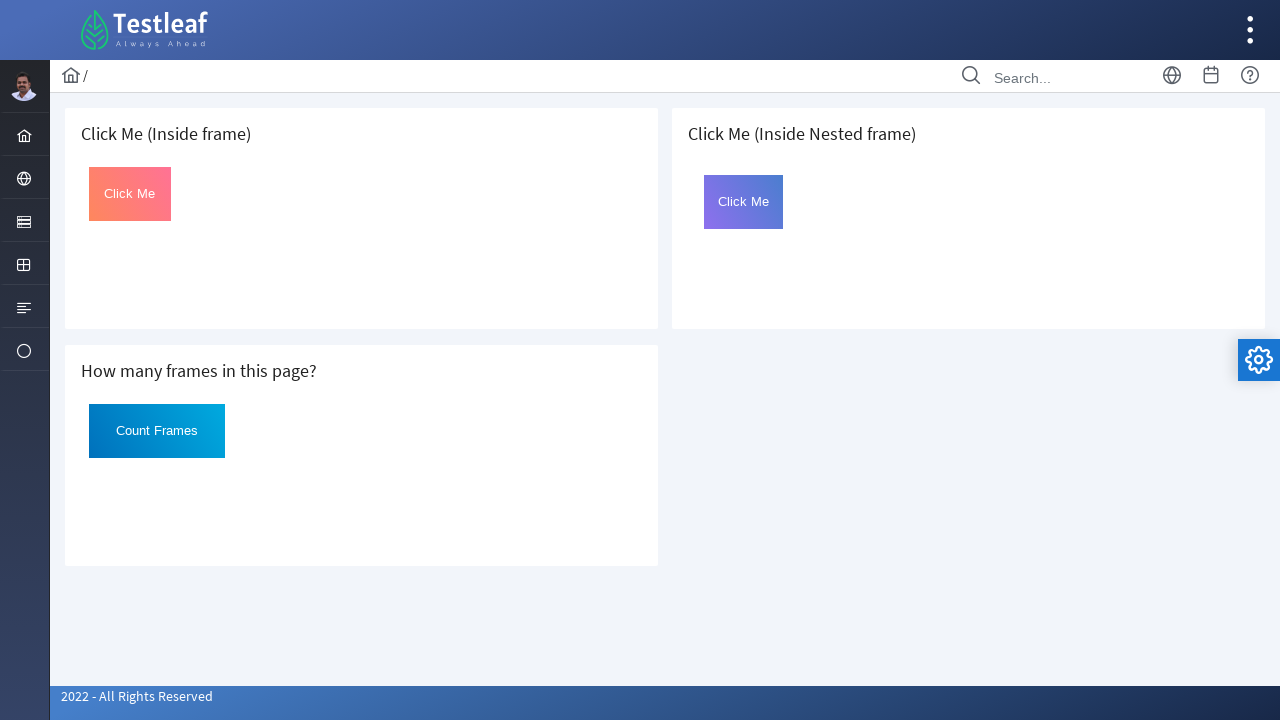

Located card containing 'Inside Nested frame' text
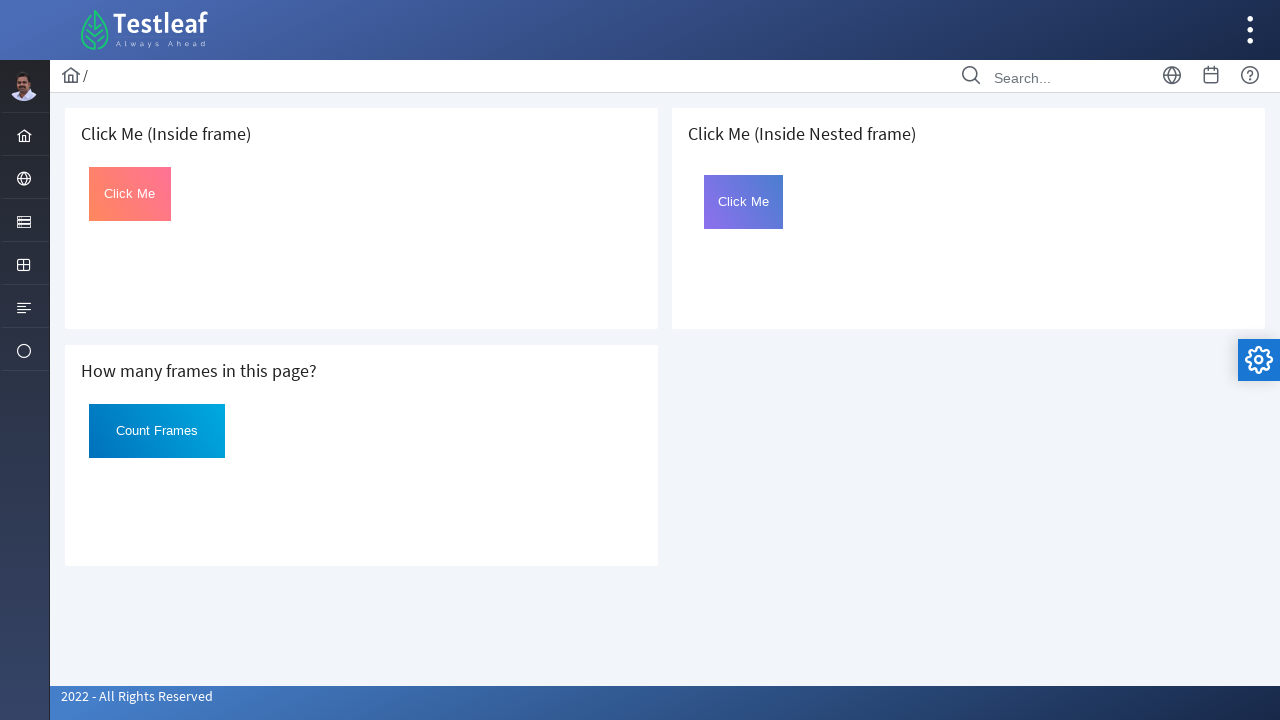

Located outer iframe within the card
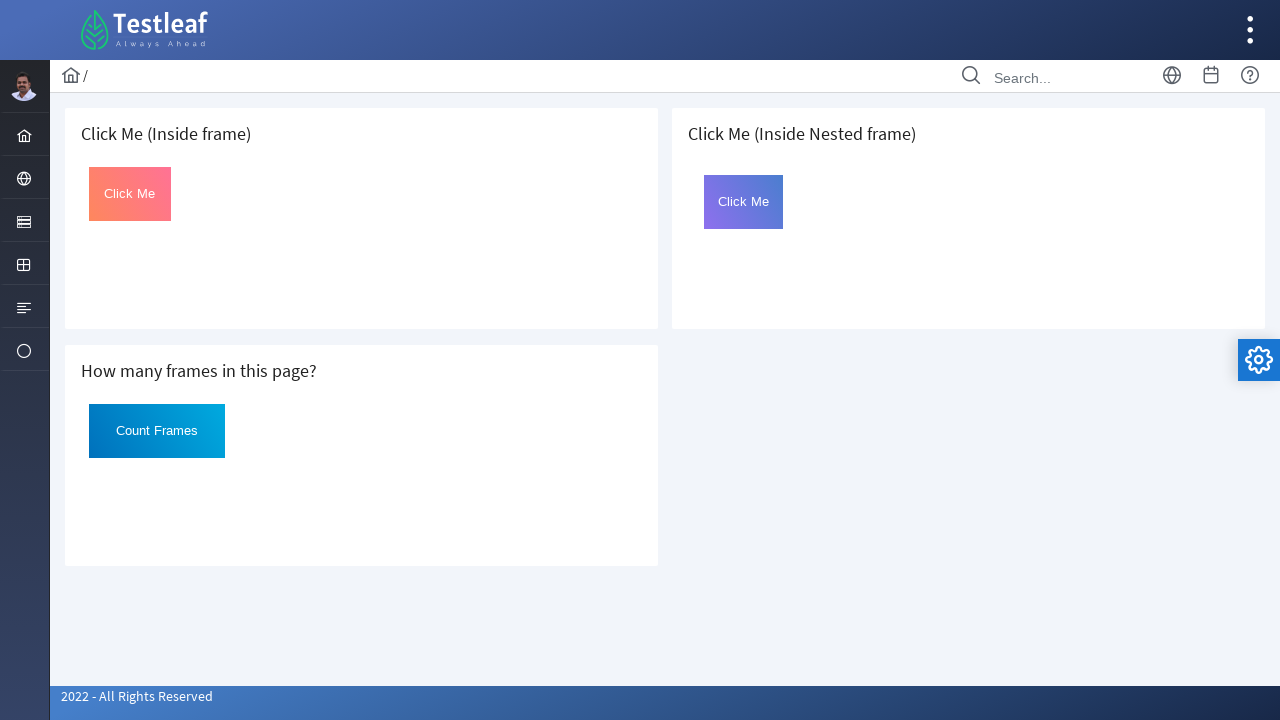

Located inner iframe within the outer iframe
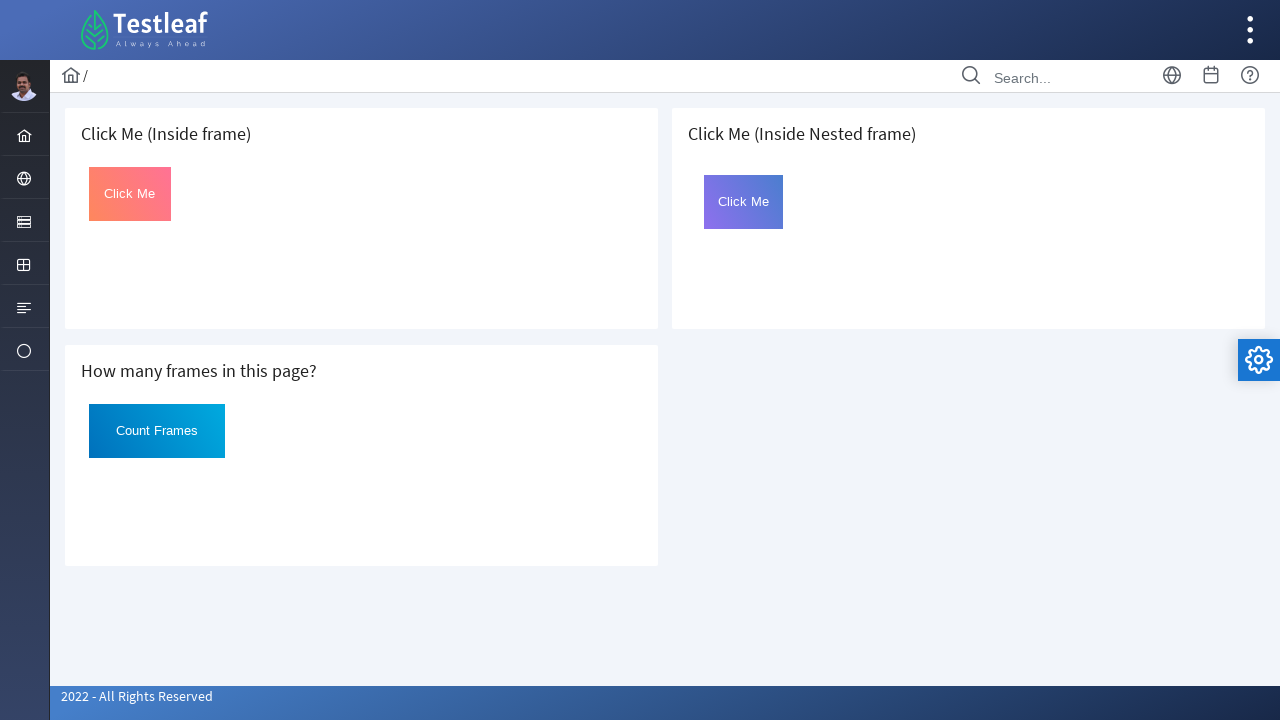

Clicked the button with id 'Click' inside the nested iframe at (744, 202) on .card >> internal:has-text="Inside Nested frame"i >> iframe >> internal:control=
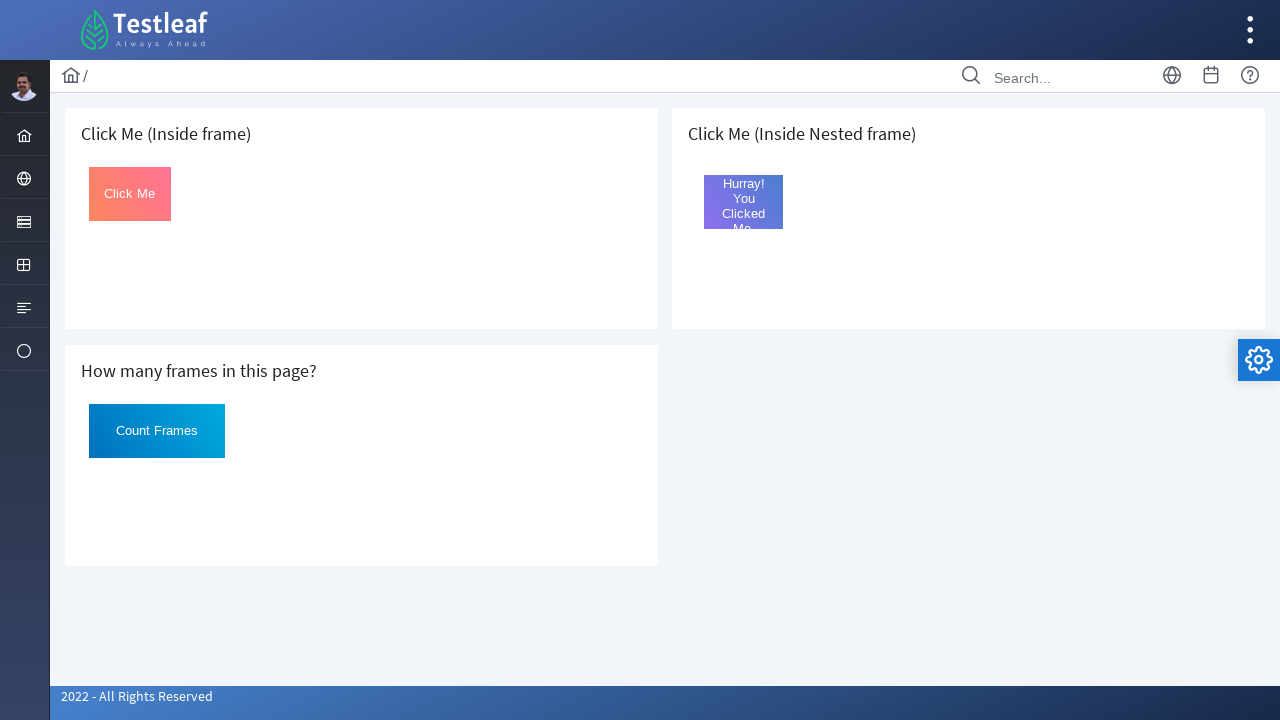

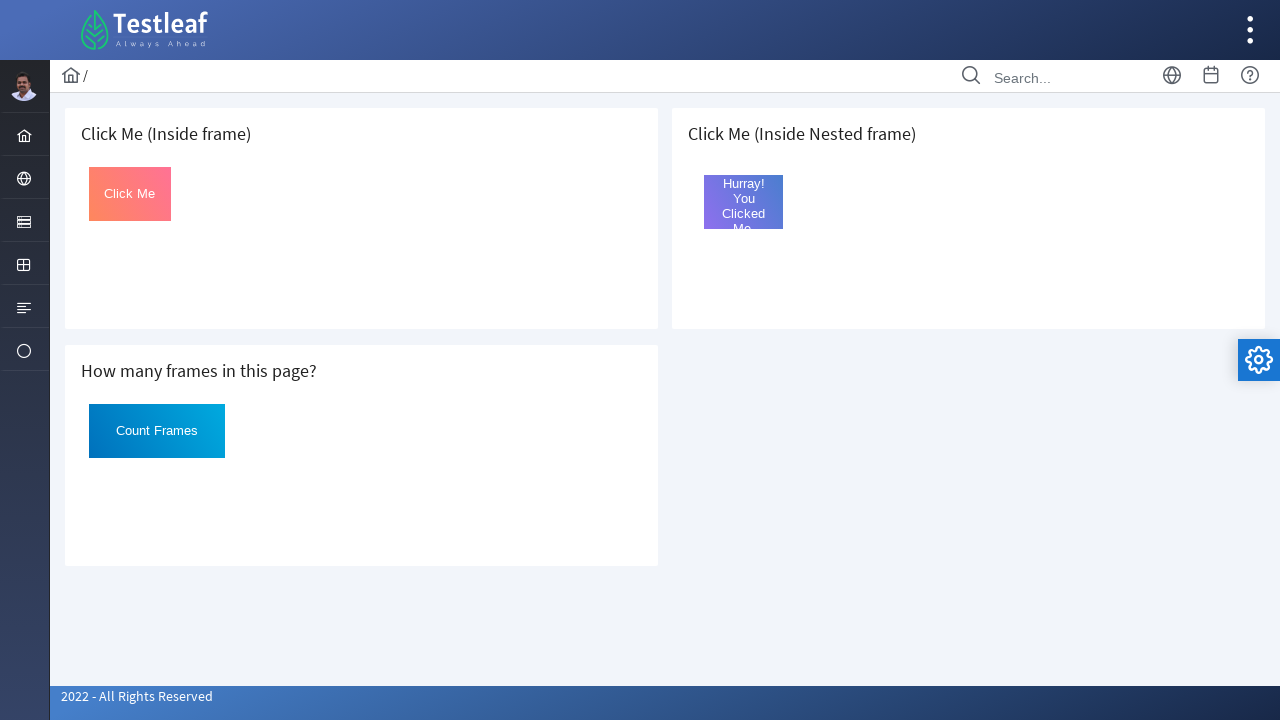